Tests navigation to A/B Testing page by clicking the link from the homepage

Starting URL: http://the-internet.herokuapp.com/

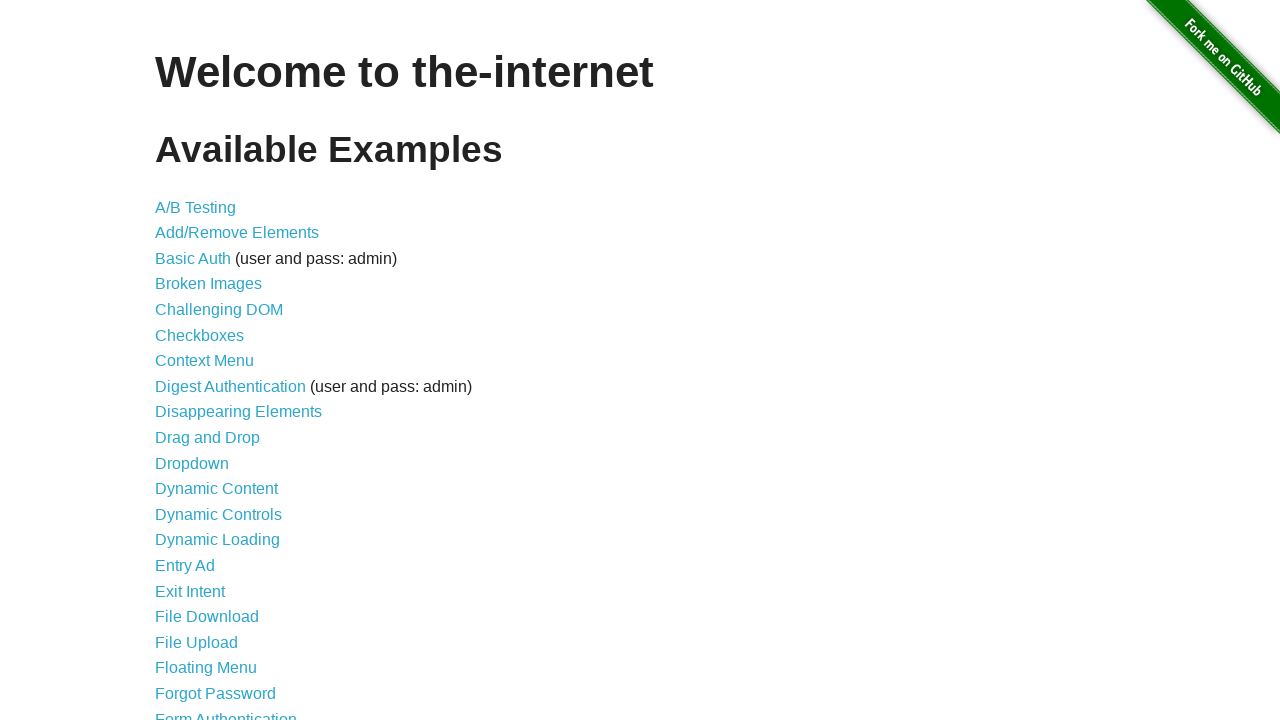

Clicked on A/B Testing link from homepage at (196, 207) on xpath=//a[text()="A/B Testing"]
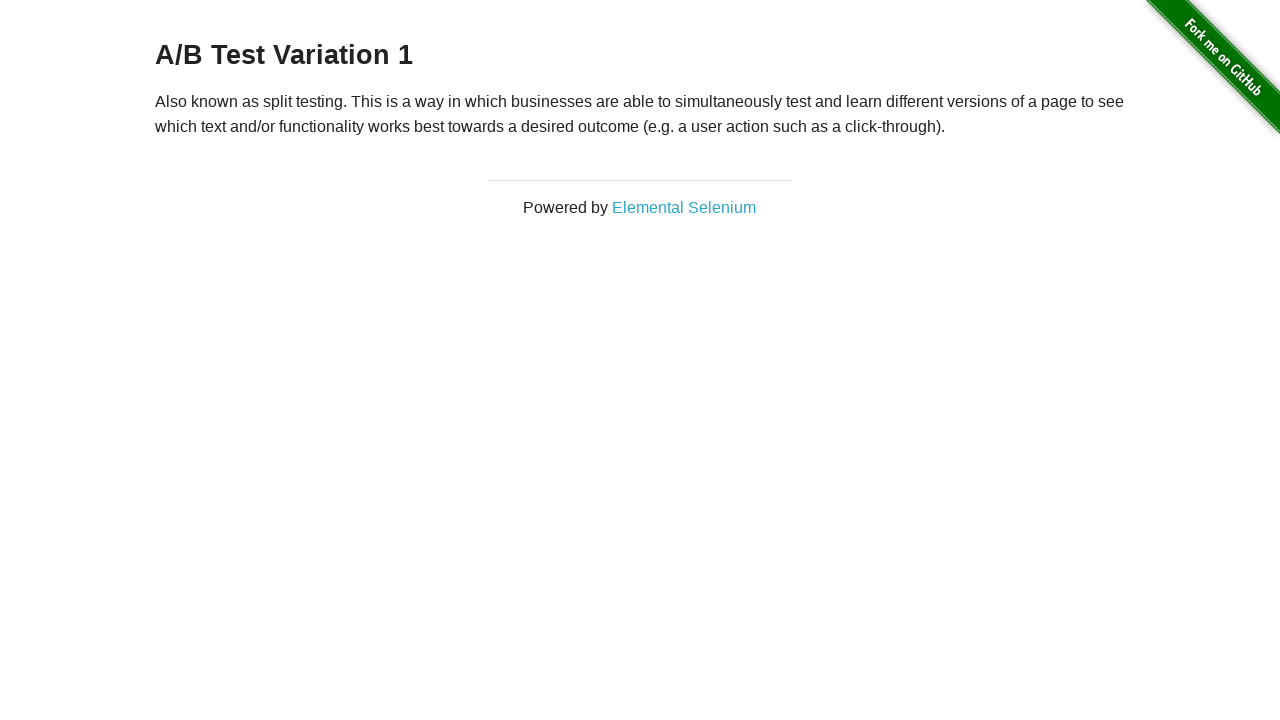

Navigation to A/B Testing page completed
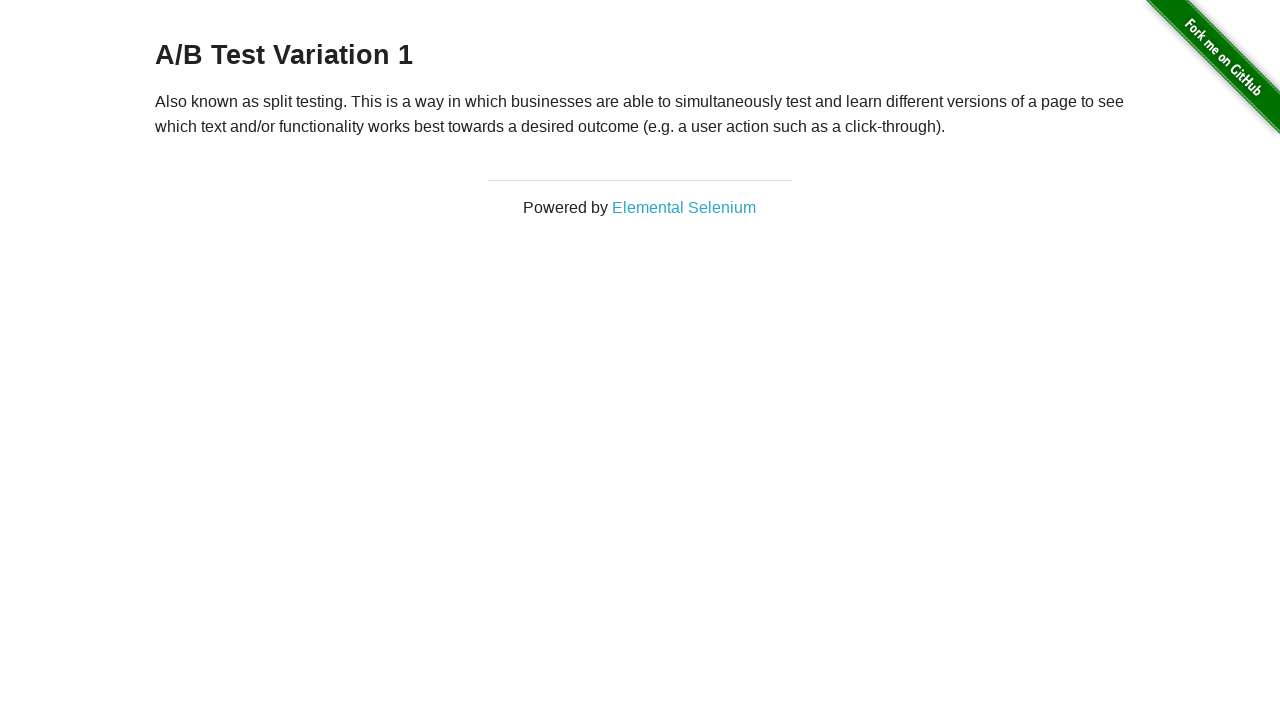

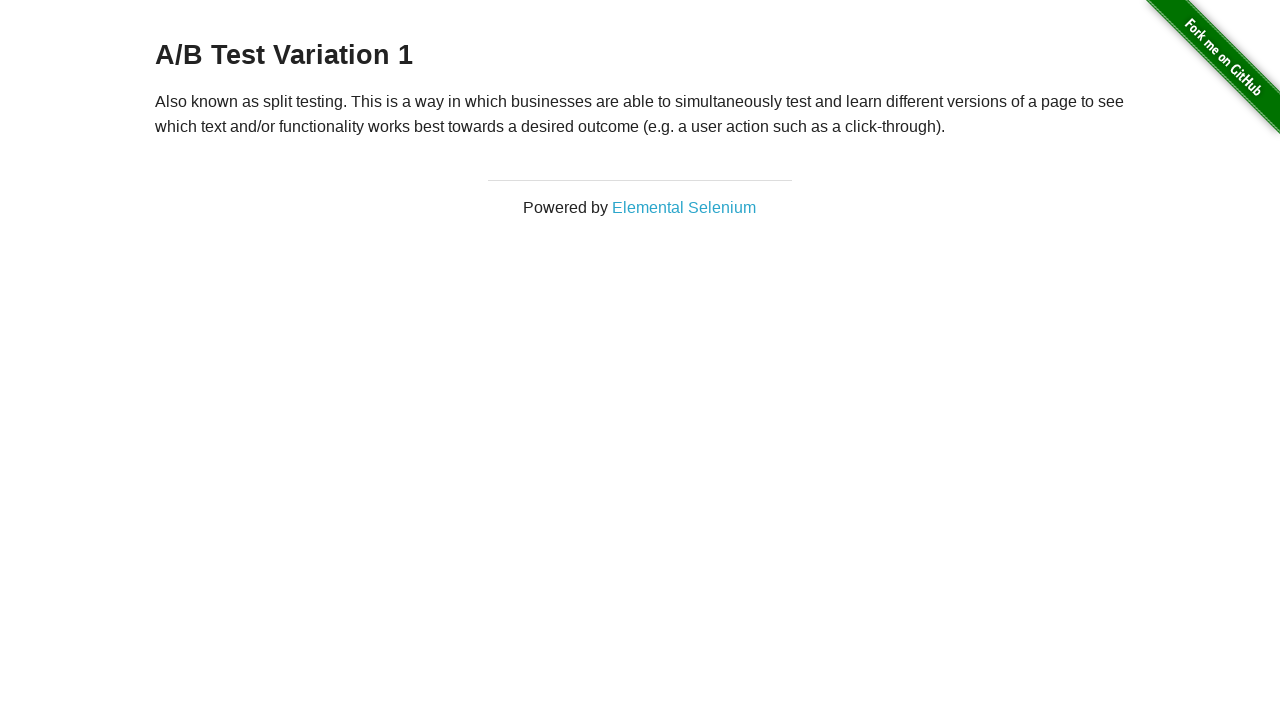